Tests keyboard input events by sending keystrokes and performing keyboard shortcuts like Ctrl+A and Ctrl+C

Starting URL: https://www.training-support.net/selenium/input-events

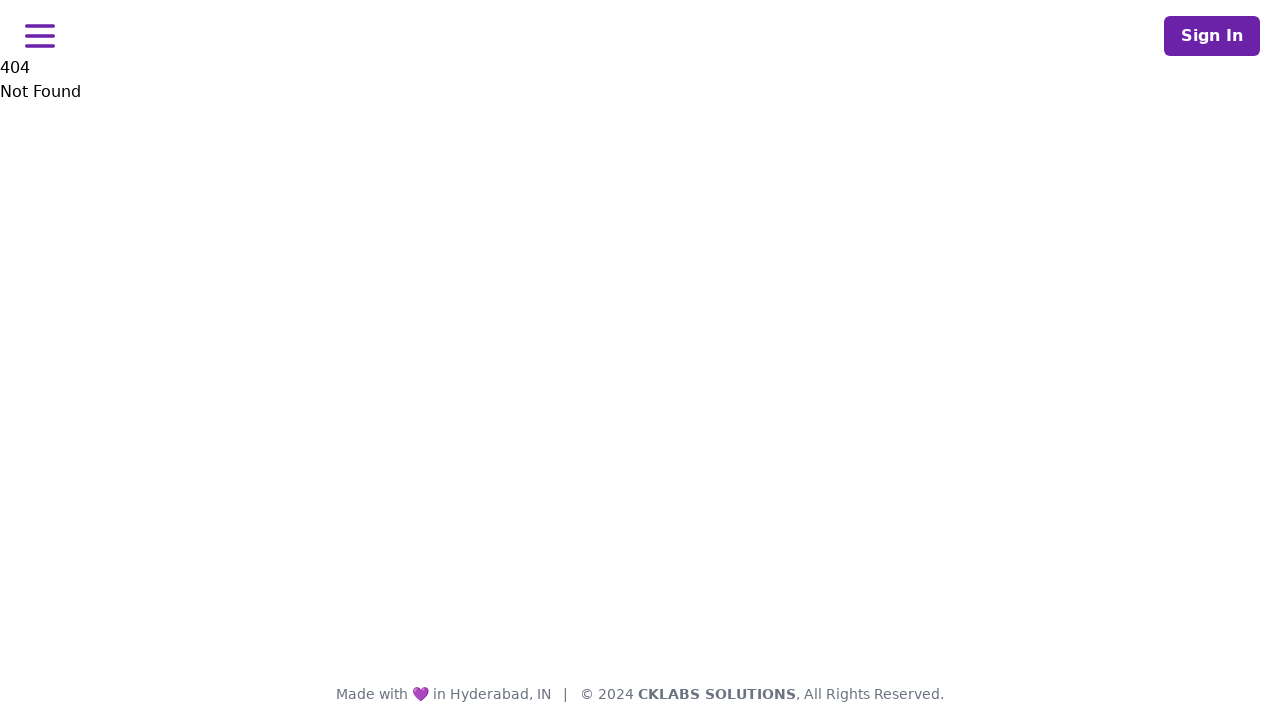

Typed single key 'S' into the input field
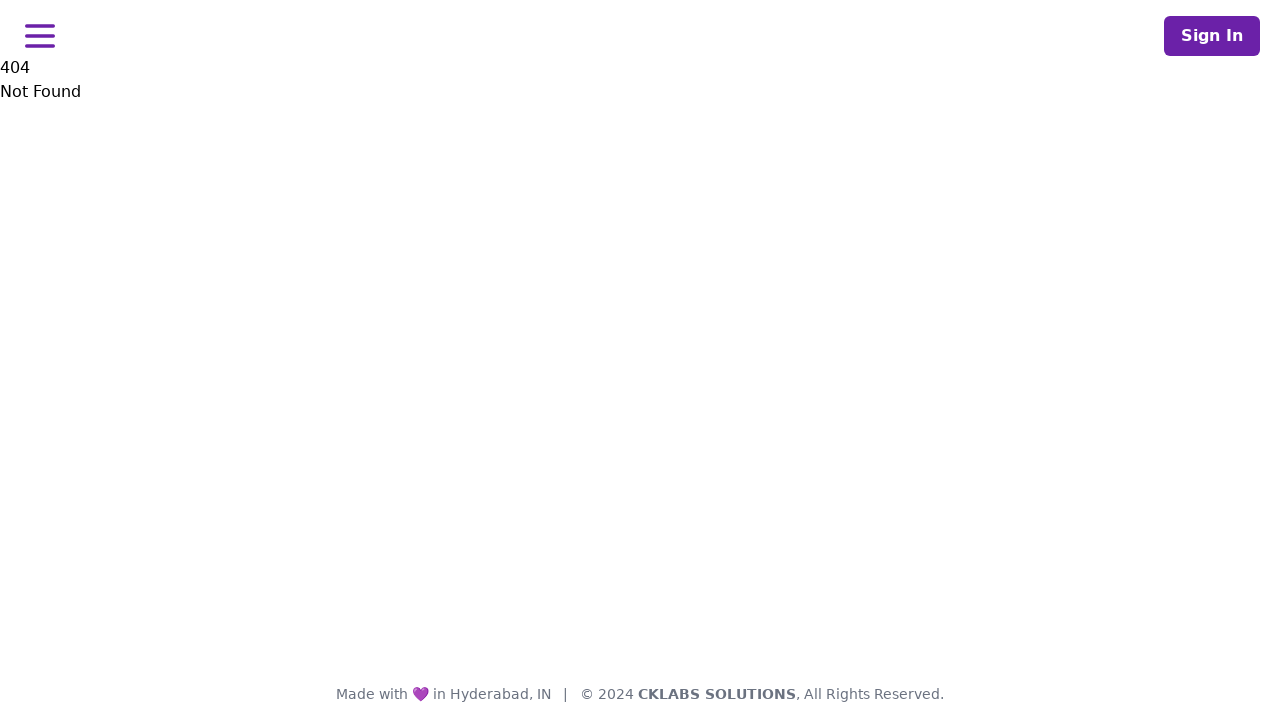

Pressed Ctrl+A to select all text
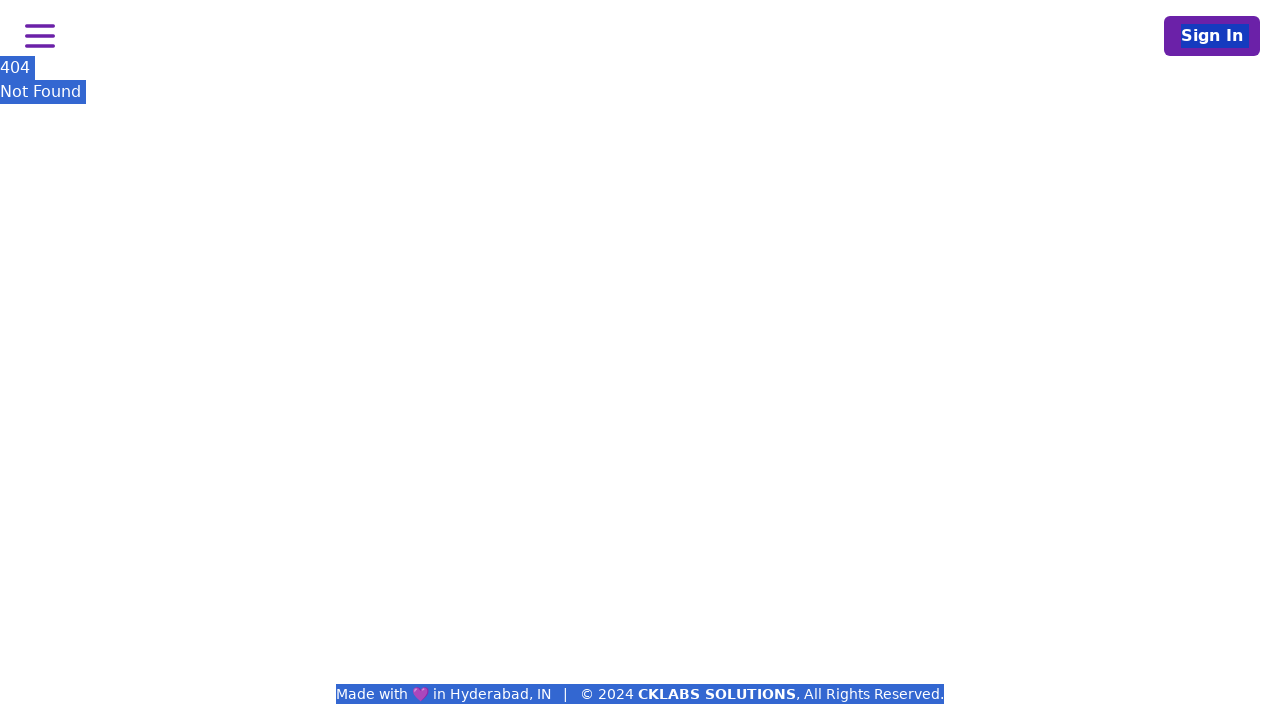

Pressed Ctrl+C to copy selected text
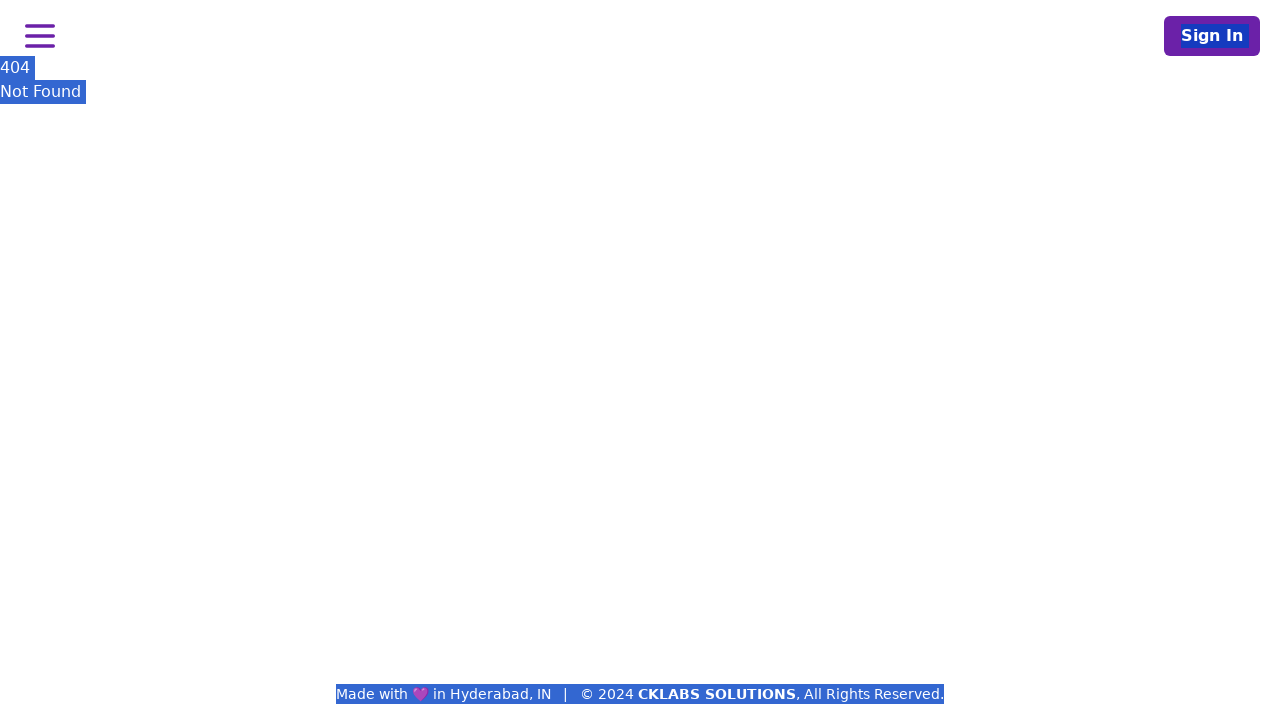

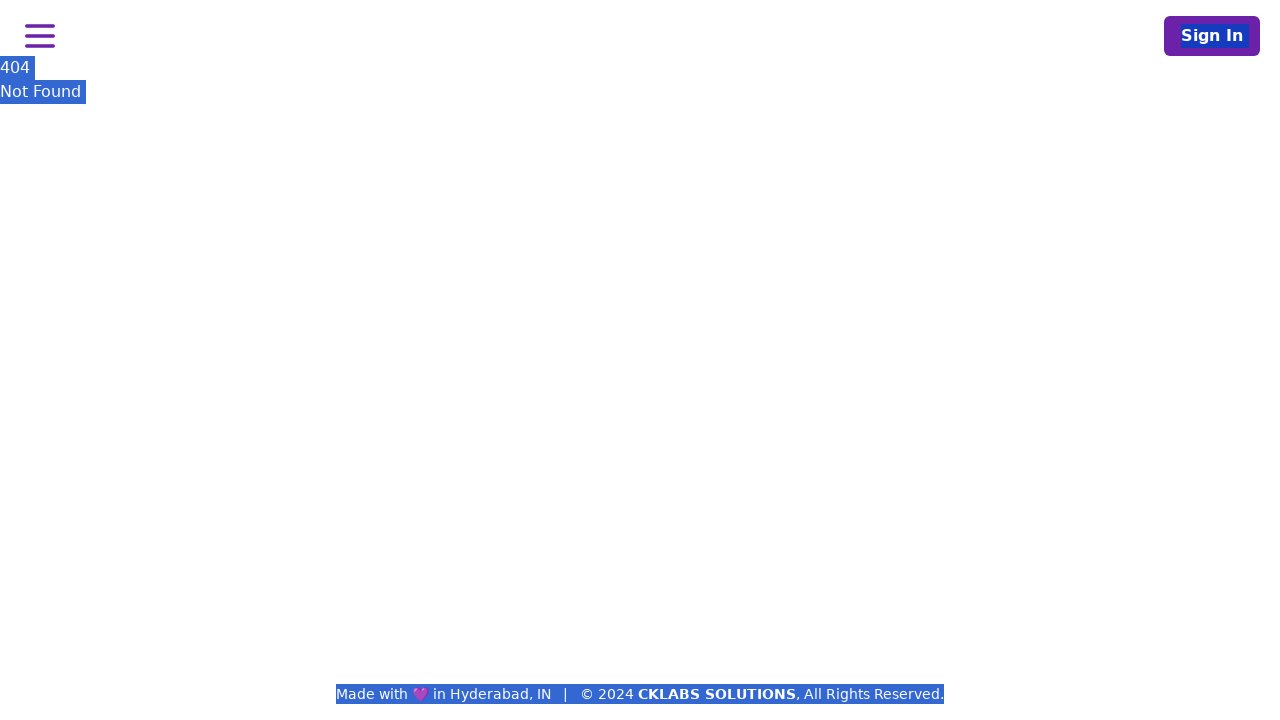